Tests navigation menu by hovering over customer support link and clicking on Terms & Conditions

Starting URL: https://www.healthkart.com/

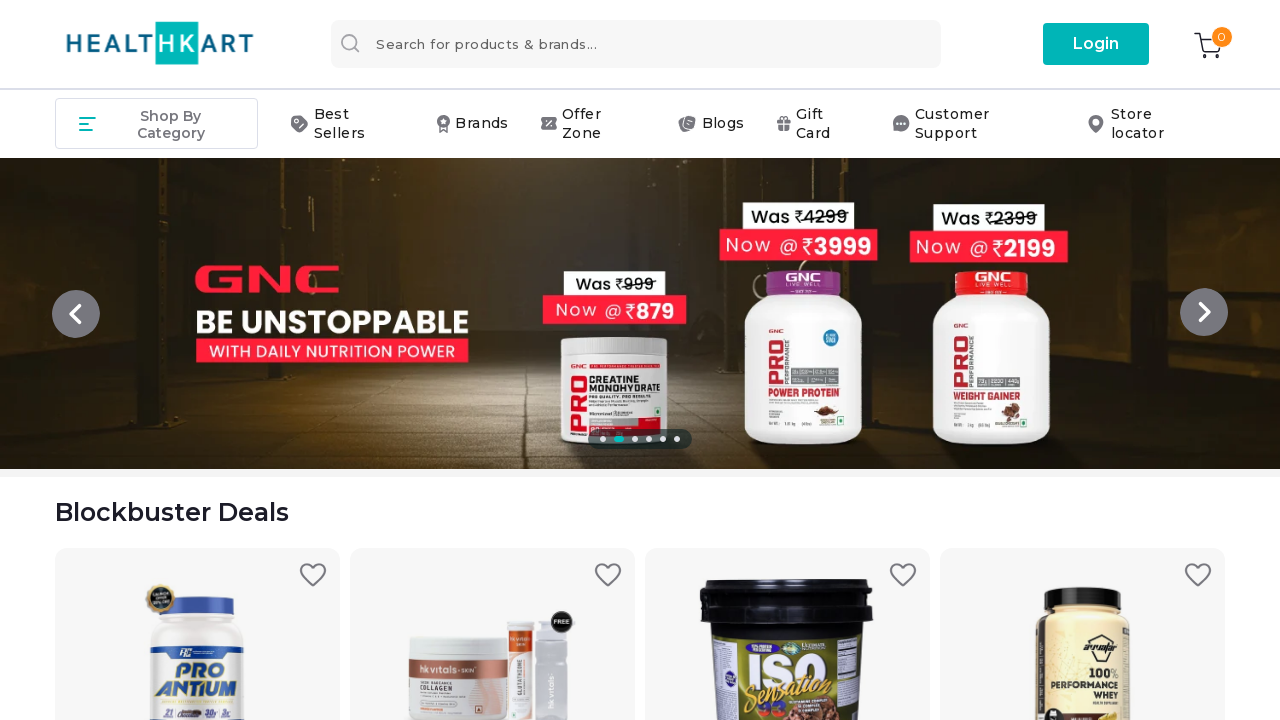

Hovered over Customer Support link in navigation menu at (974, 124) on div.container-item.support
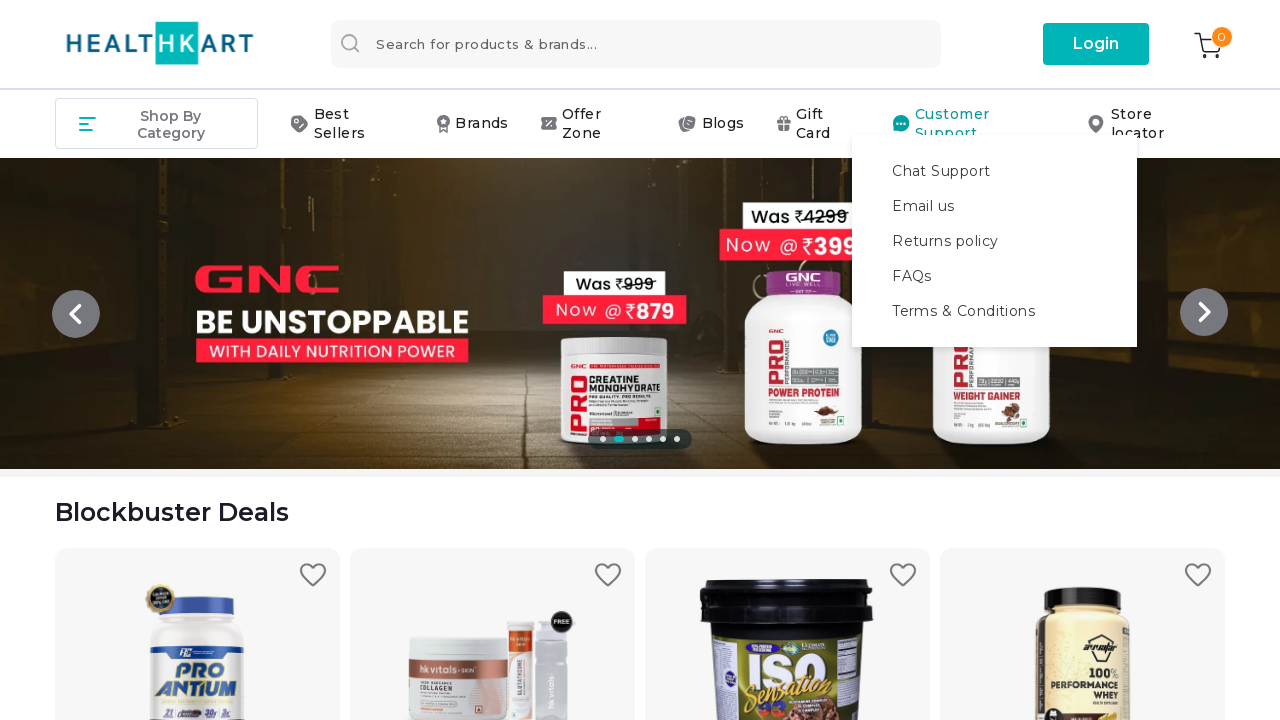

Clicked on Terms & Conditions link at (995, 310) on xpath=//div[contains(@class,'container-item')]//div[text()='Terms & Conditions']
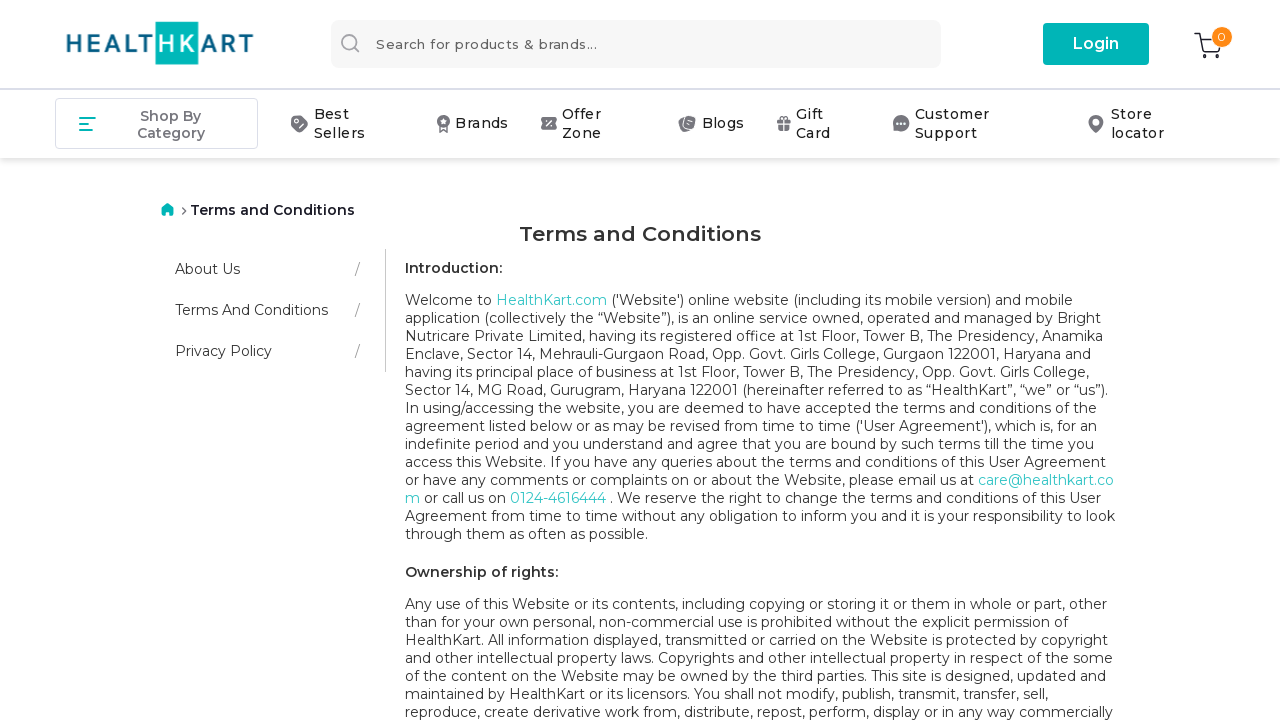

Waited for page heading to load
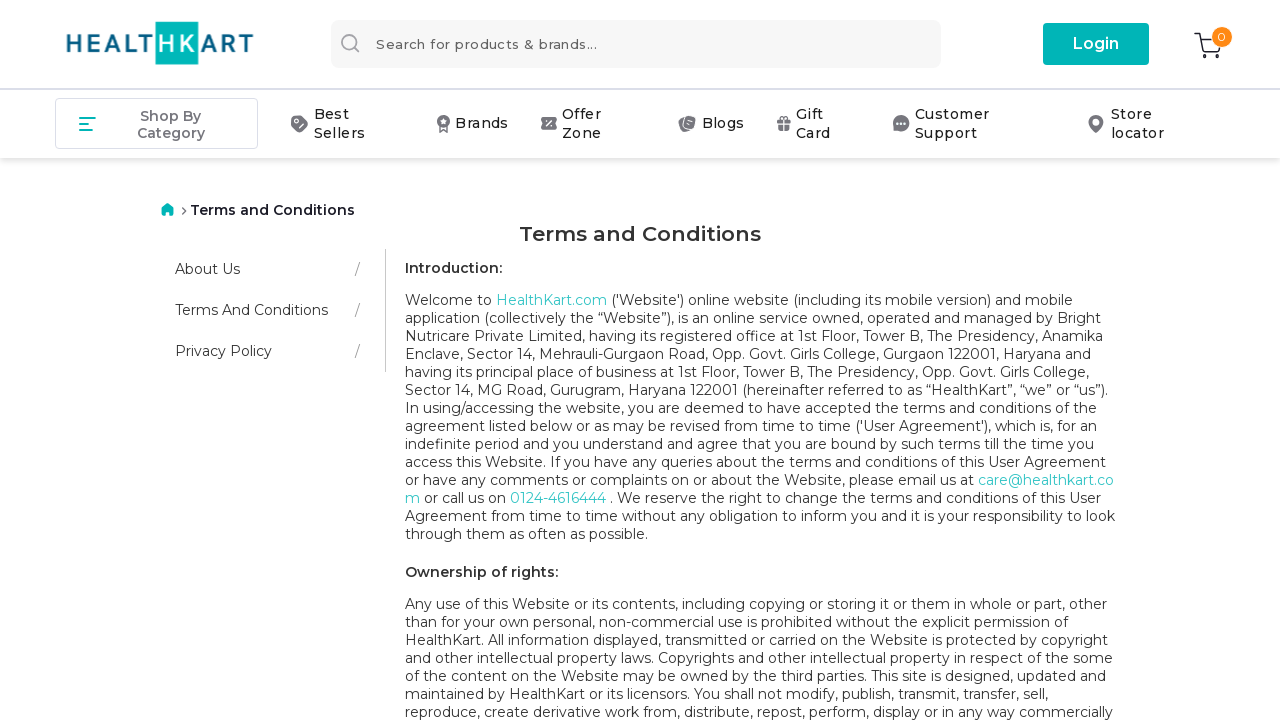

Retrieved page heading text: 'Terms and Conditions'
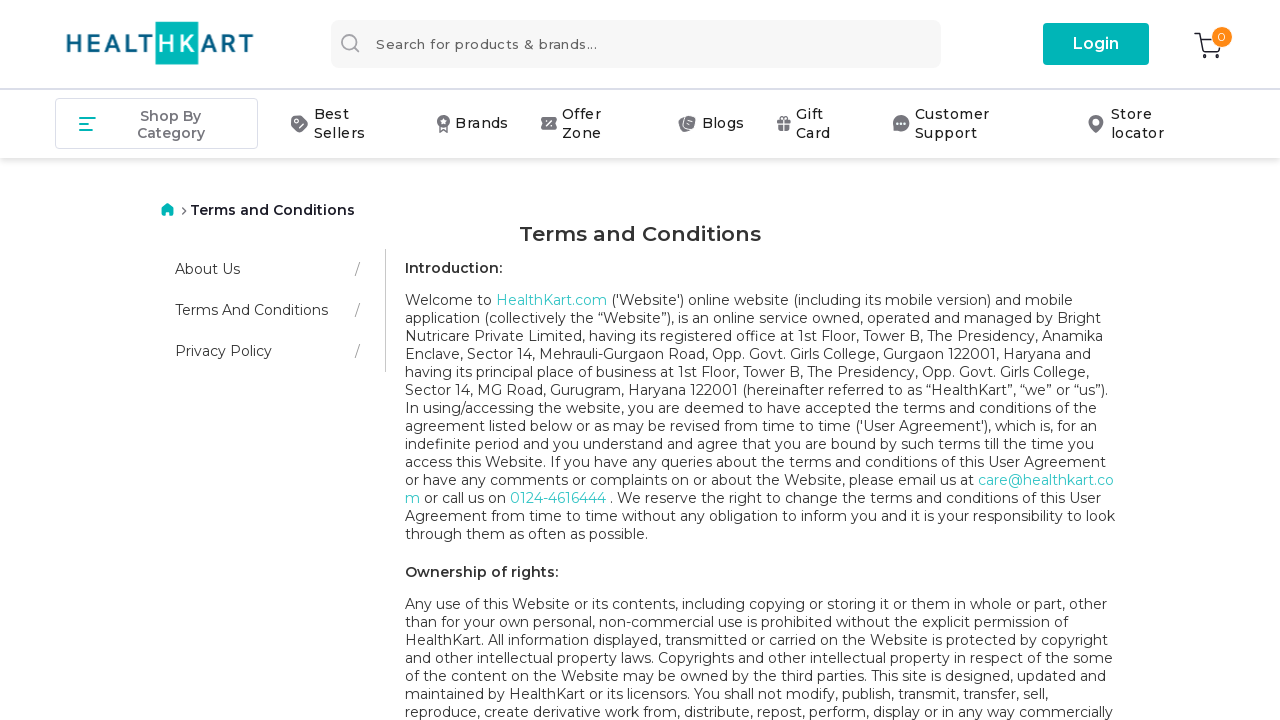

Verified page heading matches 'Terms and Conditions'
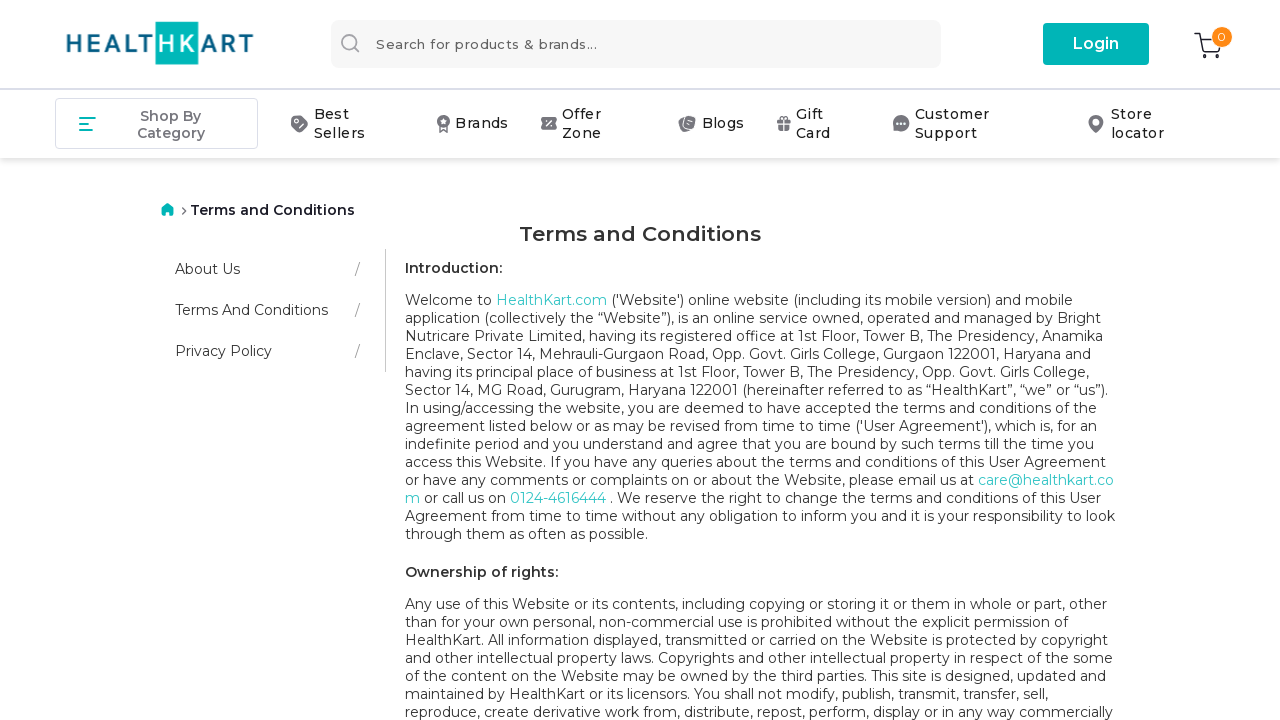

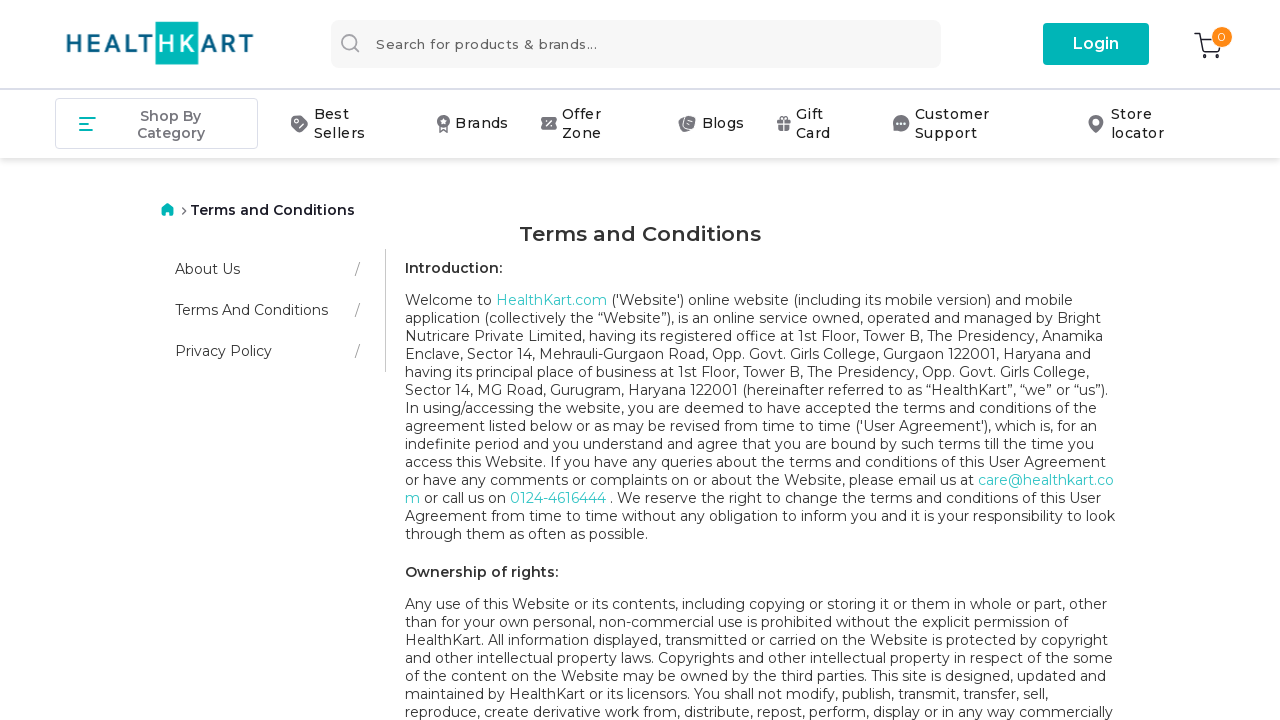